Tests keyboard input functionality by clicking on a name field, entering a name, and clicking a button on the Formy keypress practice page

Starting URL: https://formy-project.herokuapp.com/keypress

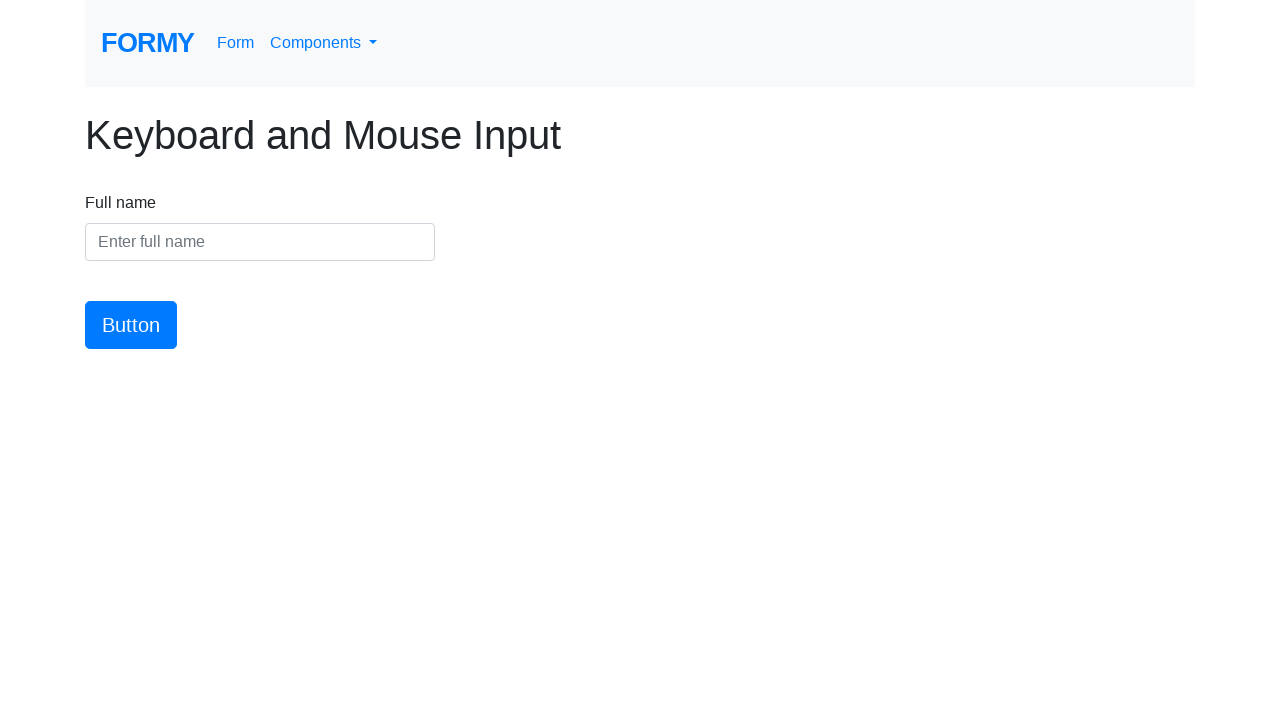

Clicked on the name input field at (260, 242) on #name
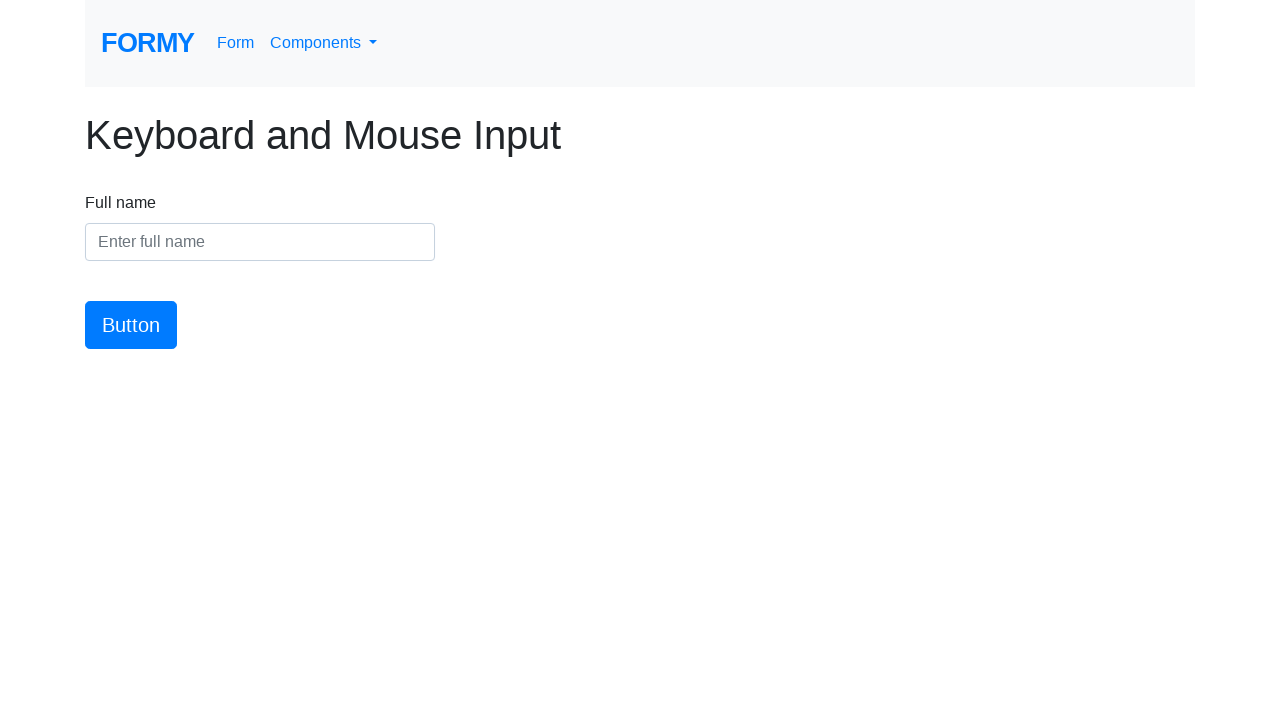

Entered 'Meaghan Lewis' into the name field on #name
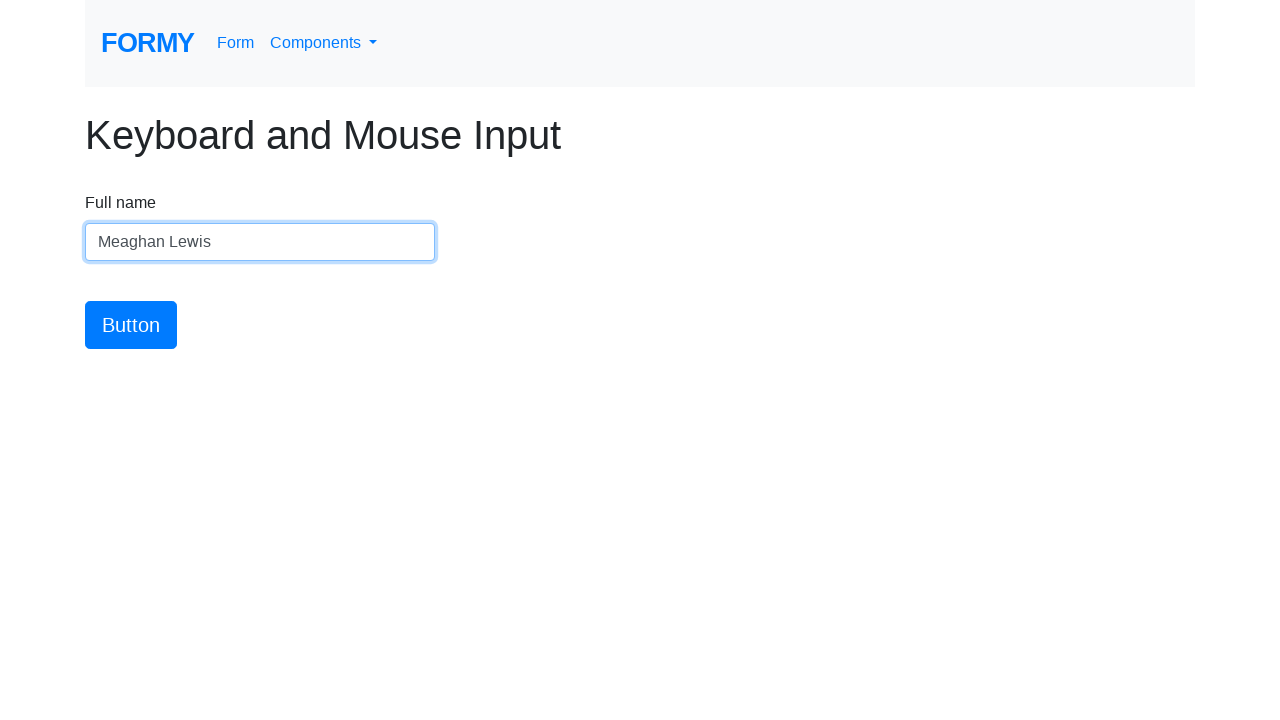

Clicked the button to submit the form at (131, 325) on #button
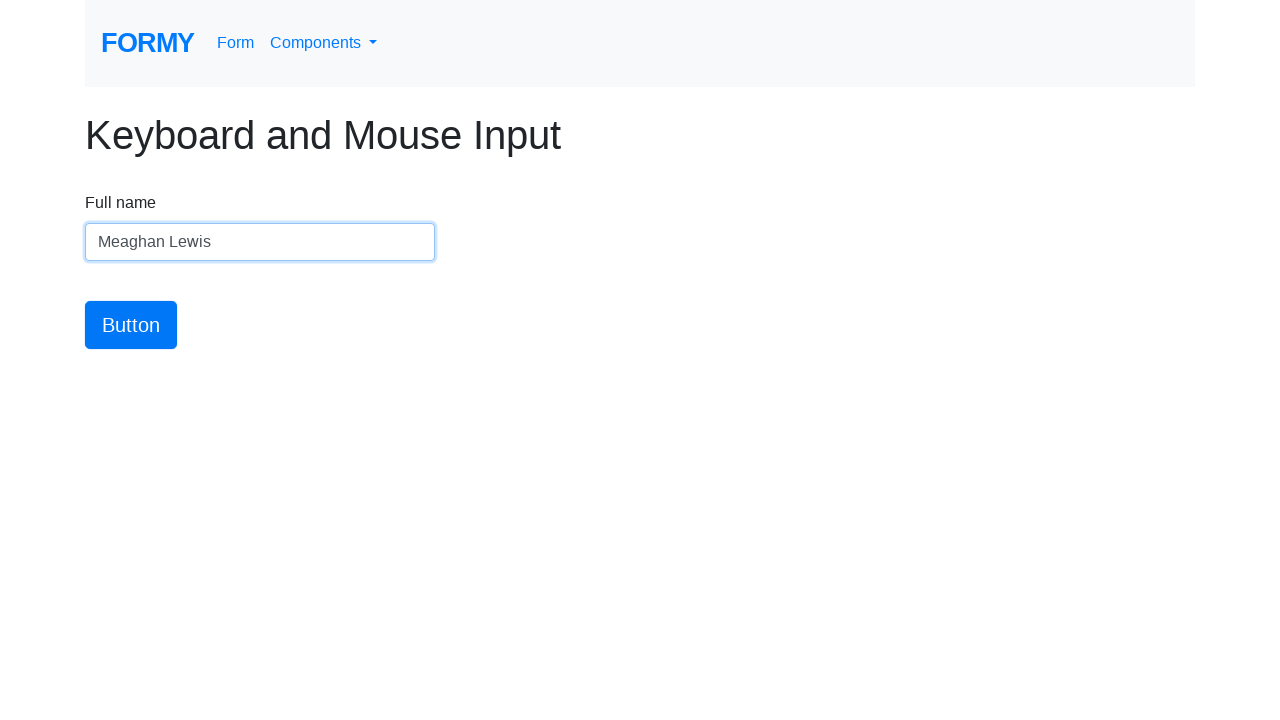

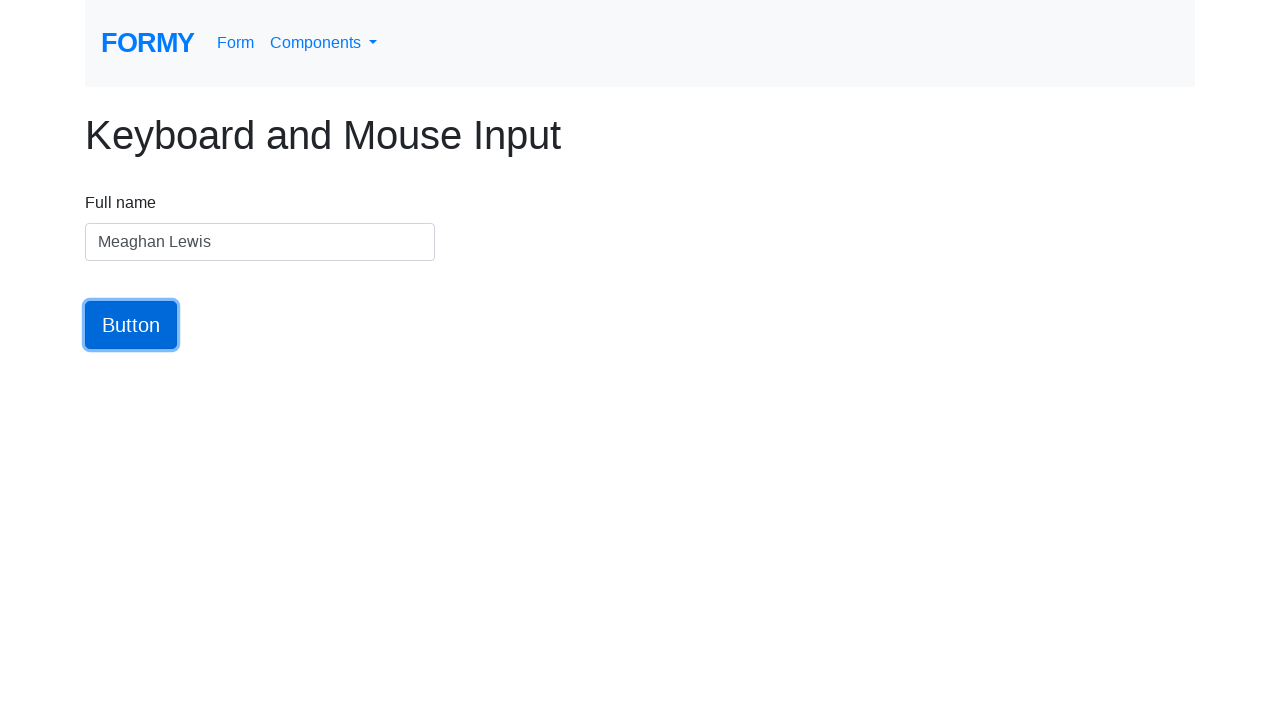